Tests drag and drop functionality by dragging element A and dropping it onto element B

Starting URL: http://the-internet.herokuapp.com/drag_and_drop

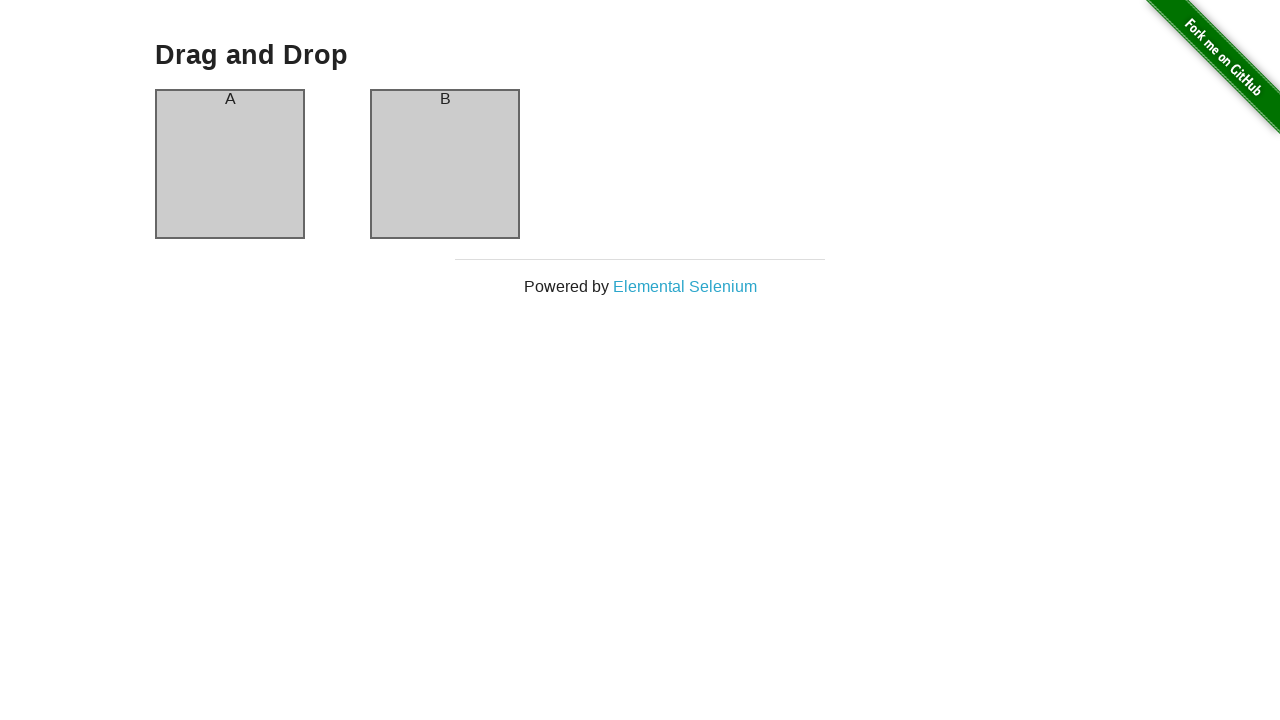

Dragged element A and dropped it onto element B at (445, 164)
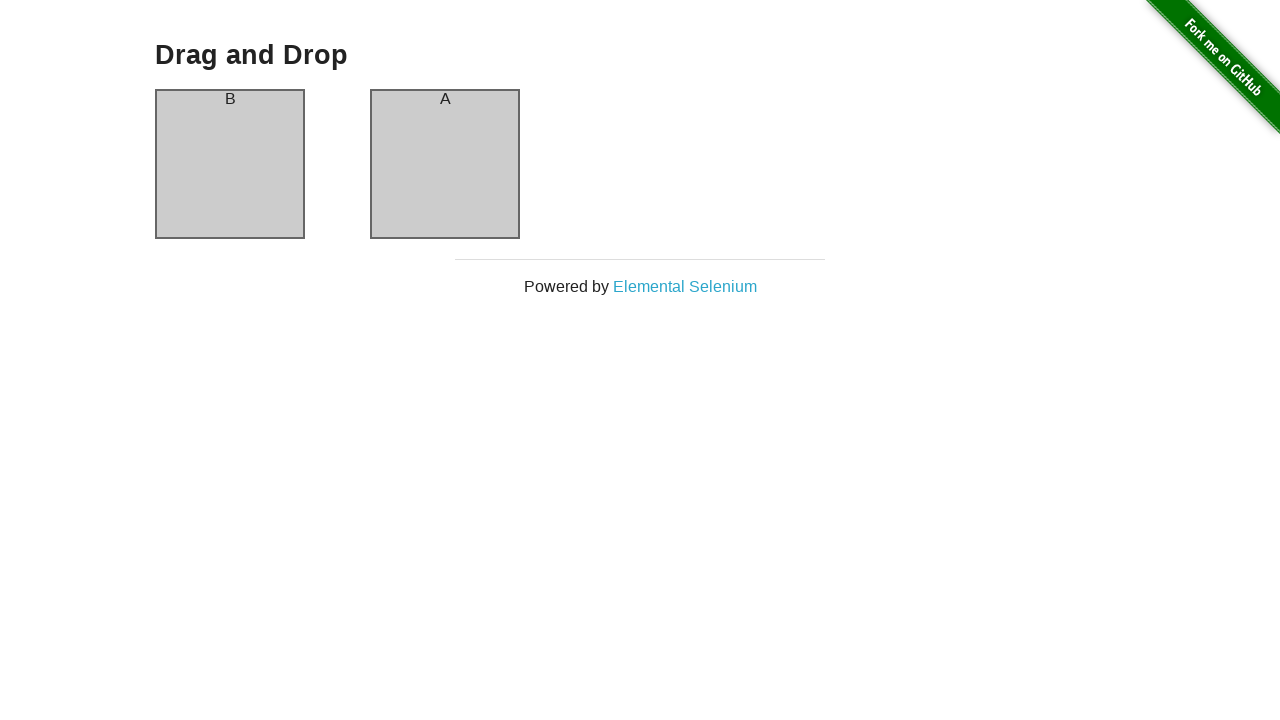

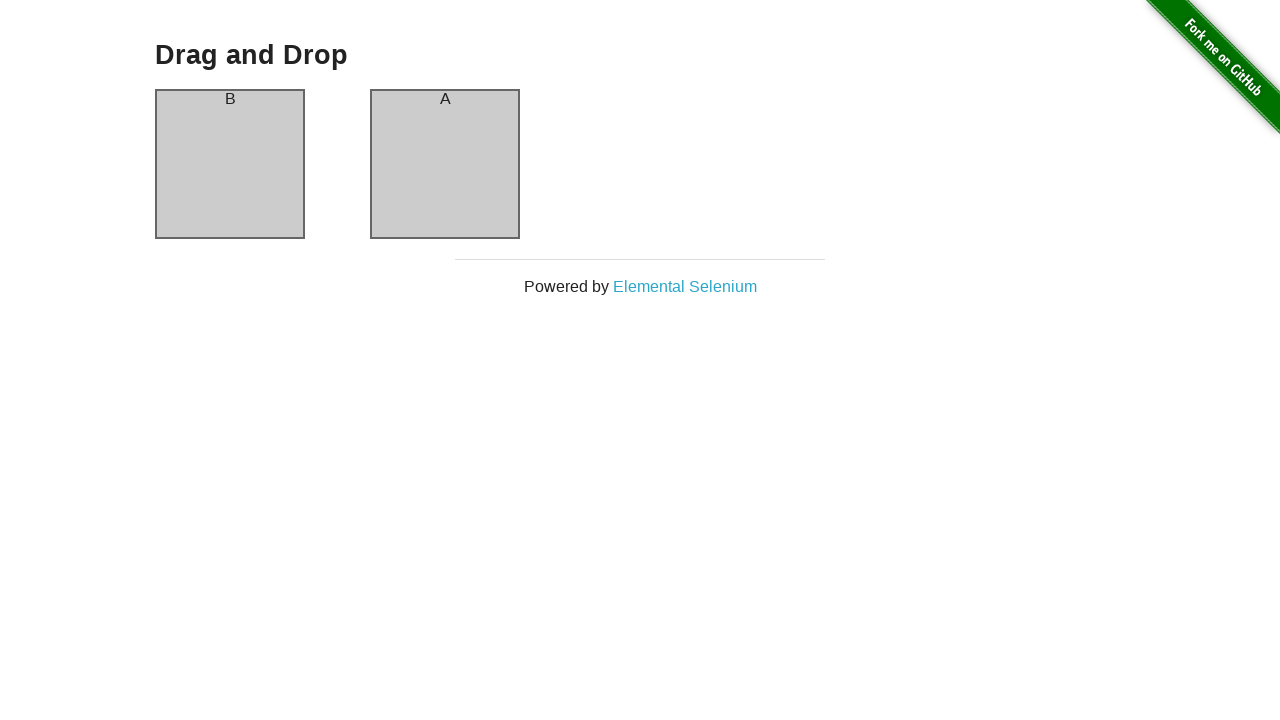